Tests auto-suggest dropdown functionality by typing partial text and selecting a specific option from the suggestions

Starting URL: https://rahulshettyacademy.com/dropdownsPractise/

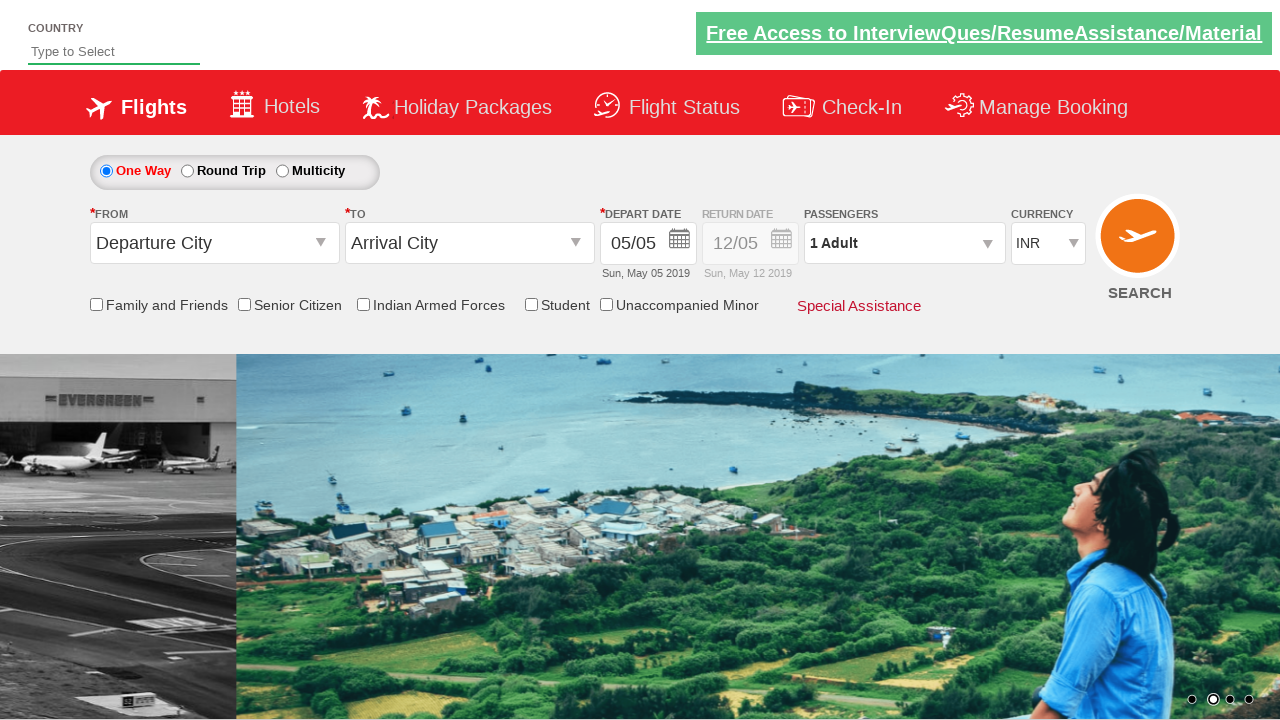

Navigated to dropdowns practice page
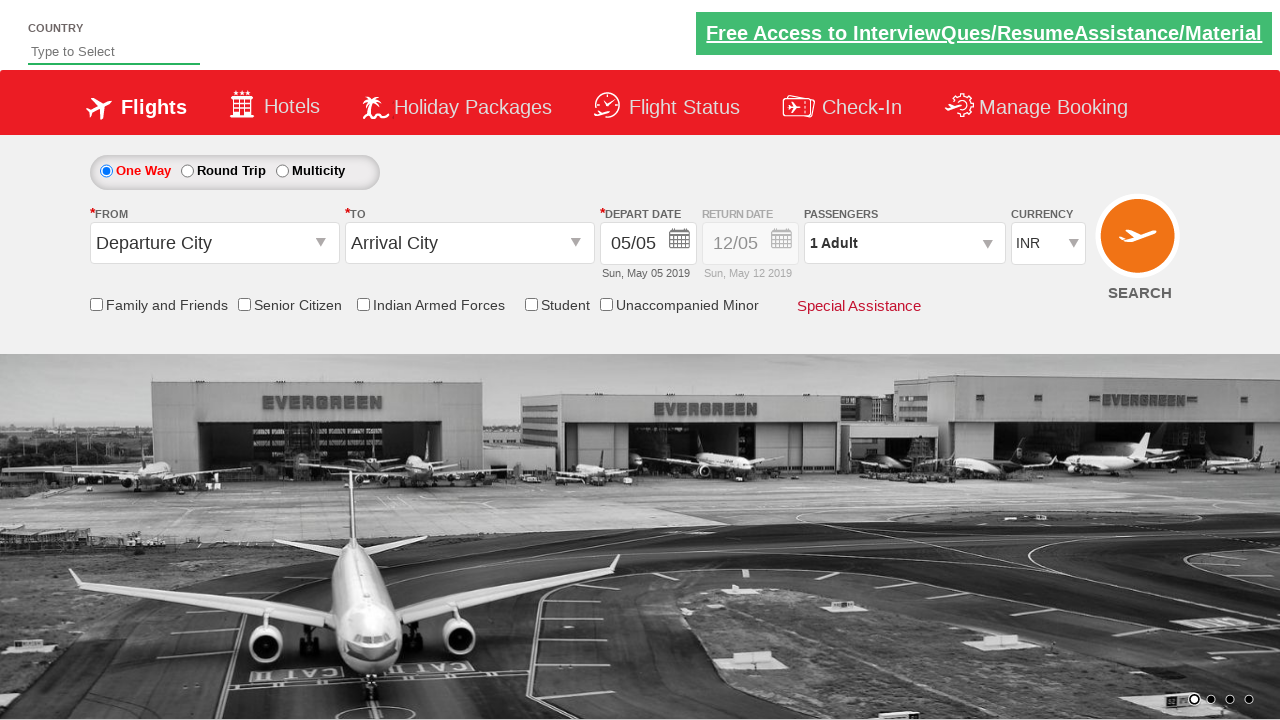

Filled auto-suggest field with 'Ind' on #autosuggest
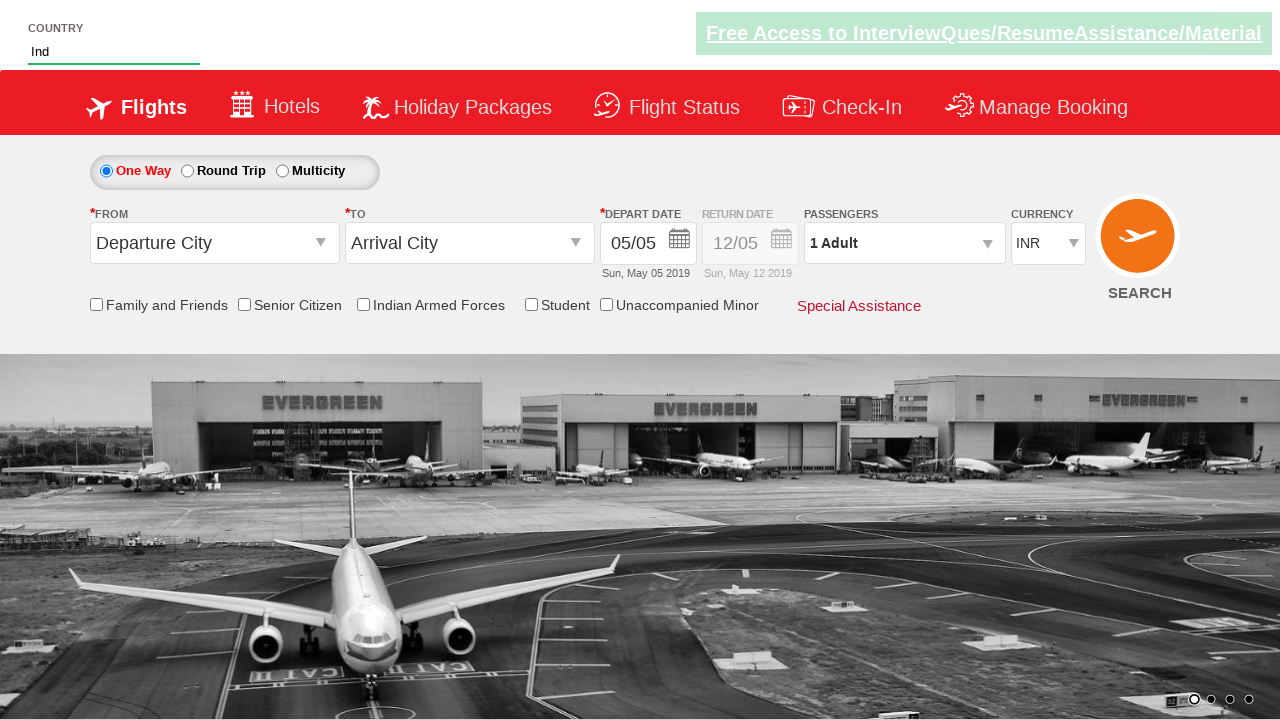

Auto-suggest dropdown appeared with suggestions
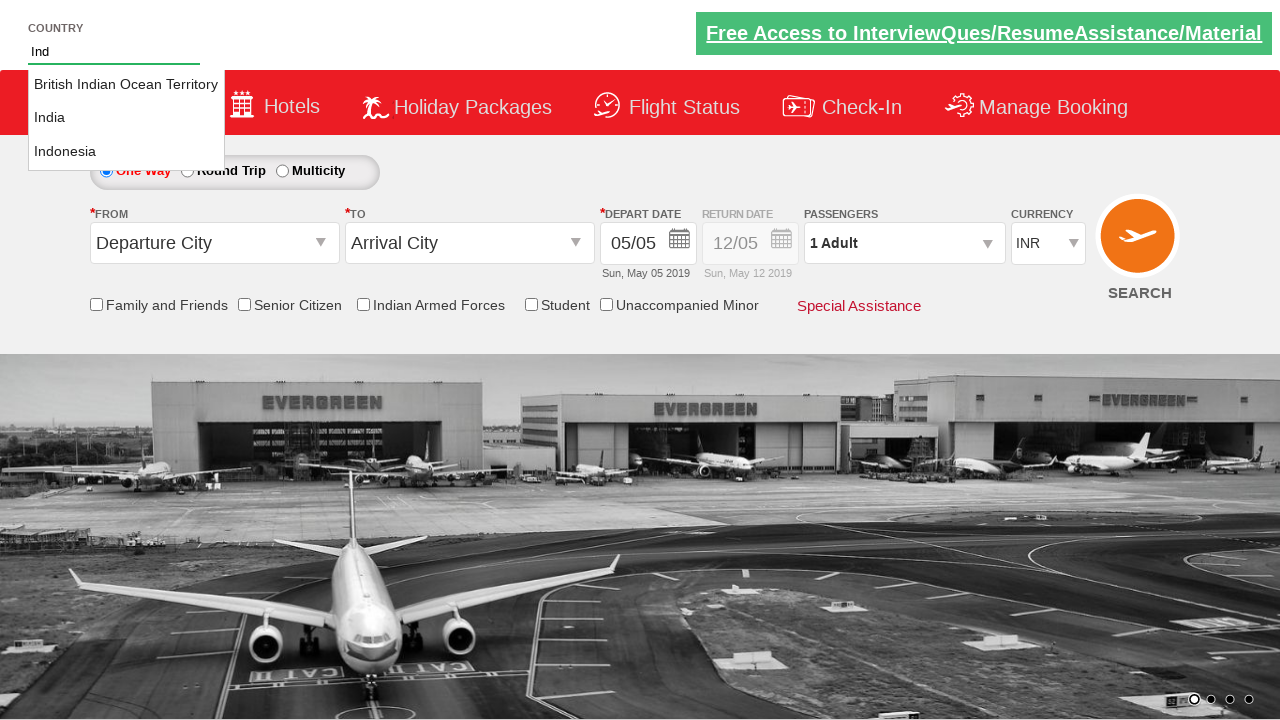

Selected 'India' from auto-suggest dropdown at (126, 118) on li.ui-menu-item a >> nth=1
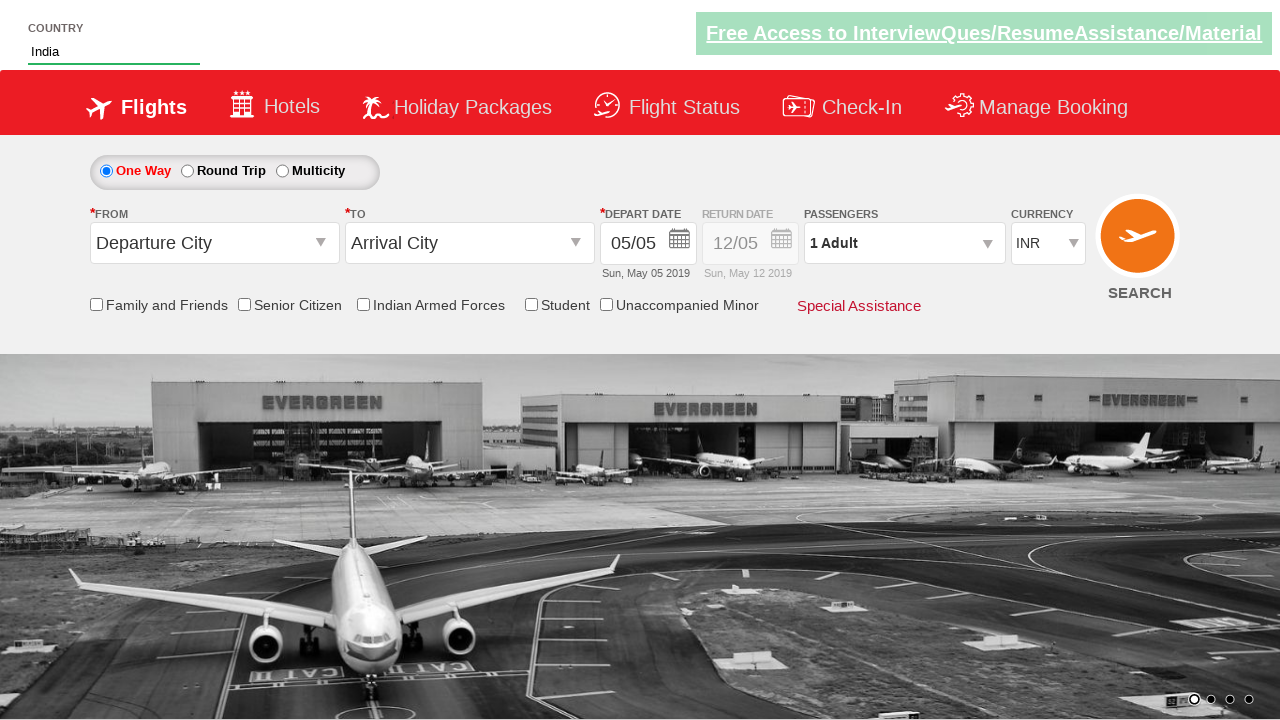

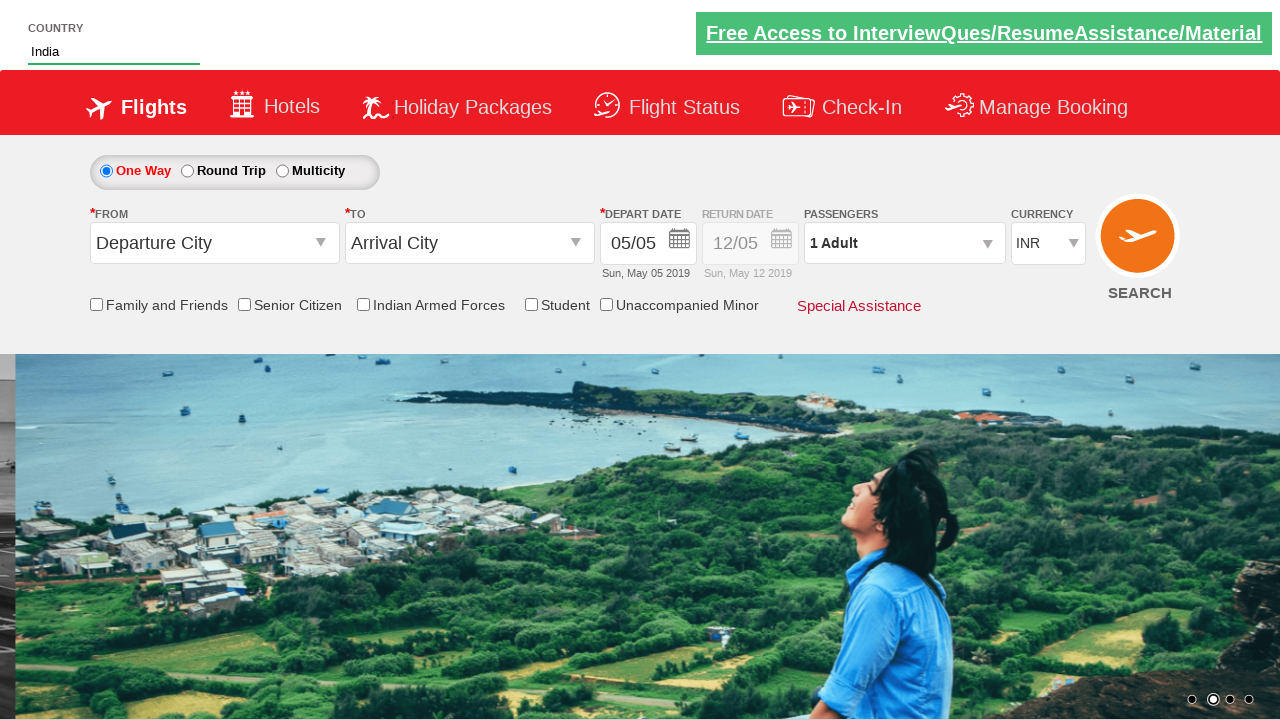